Tests window handling functionality by opening a new window, switching between parent and child windows, and verifying window titles

Starting URL: http://demo.automationtesting.in/Windows.html

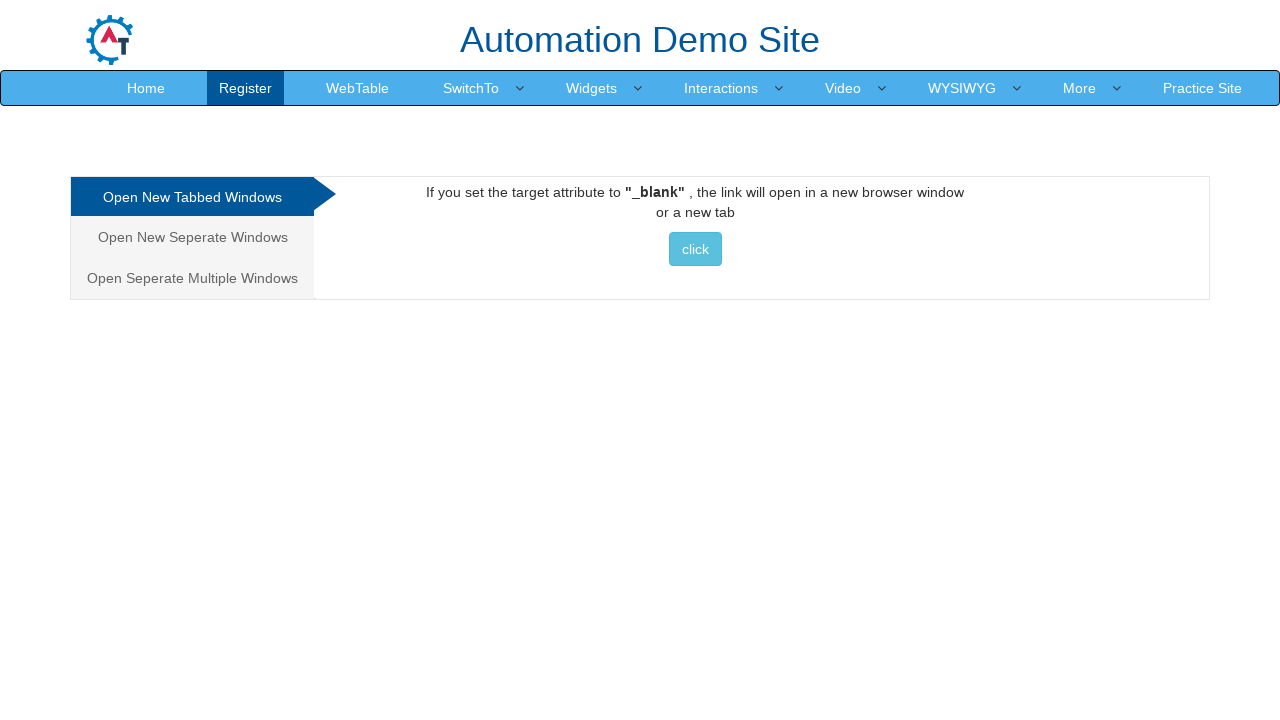

Clicked on 'Open New Seperate Windows' link at (192, 237) on xpath=//a[normalize-space()='Open New Seperate Windows']
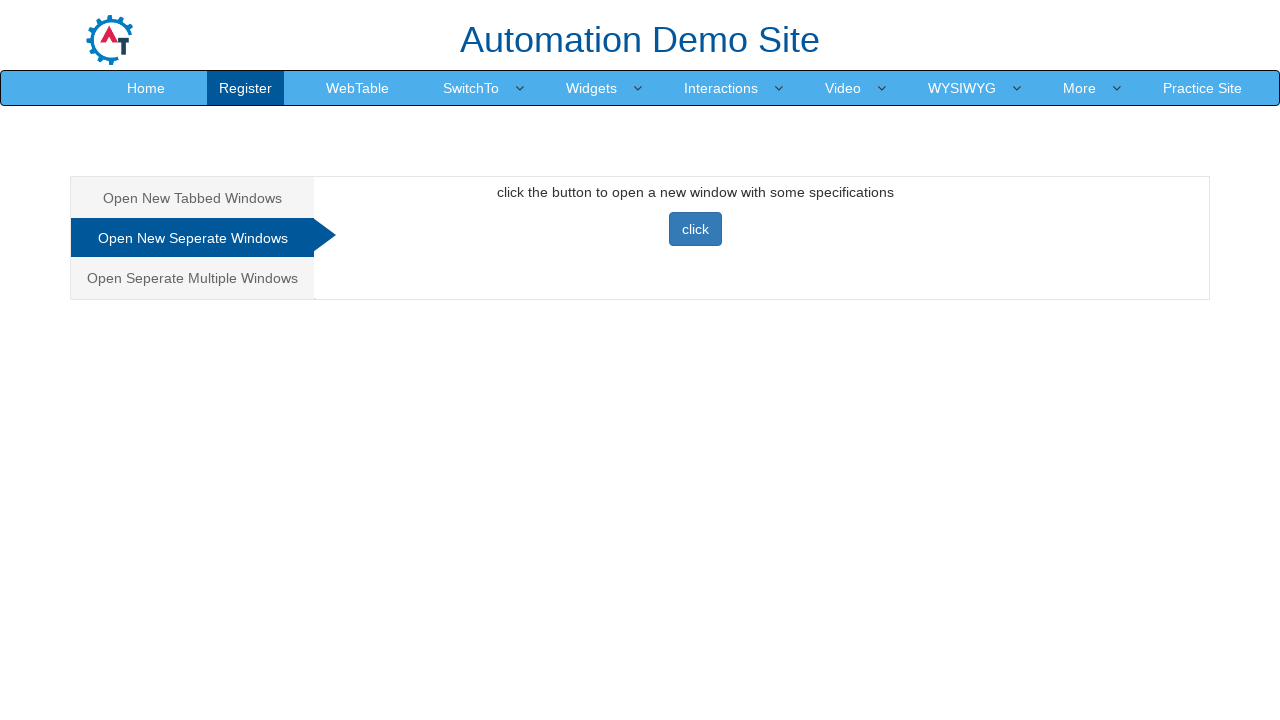

Clicked button to open a new window at (695, 229) on xpath=//button[@class='btn btn-primary']
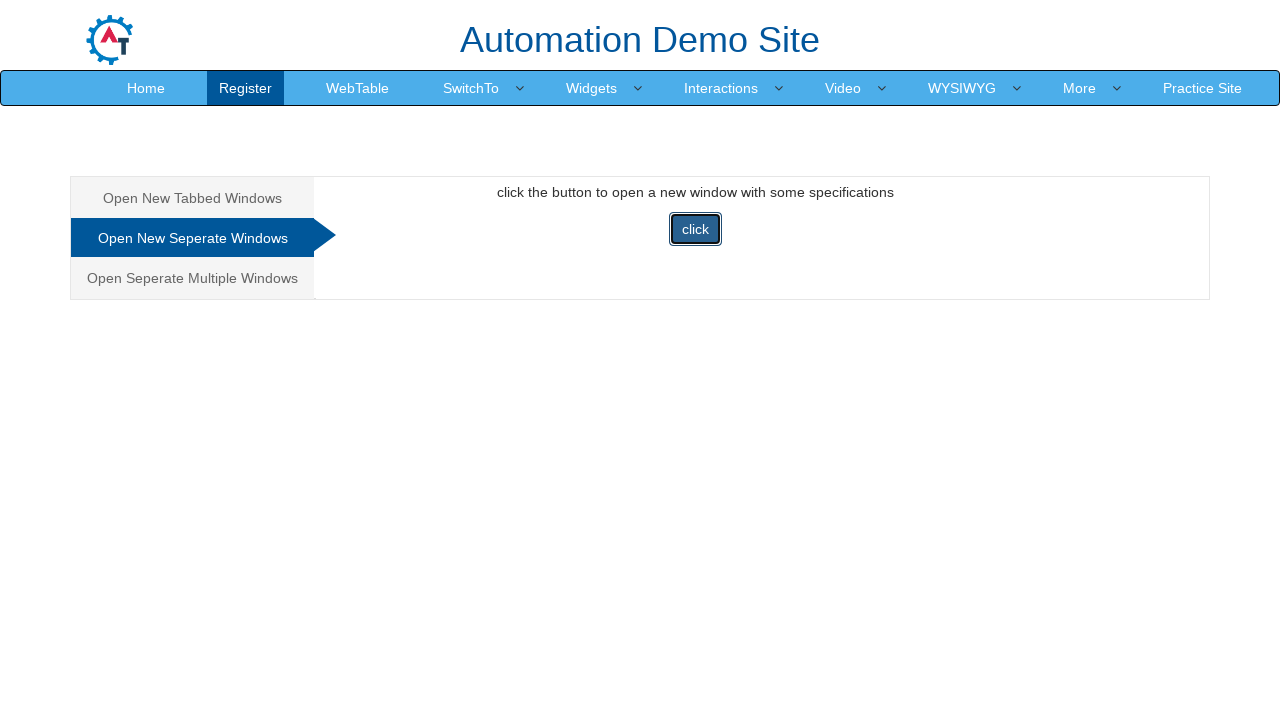

New window opened and captured
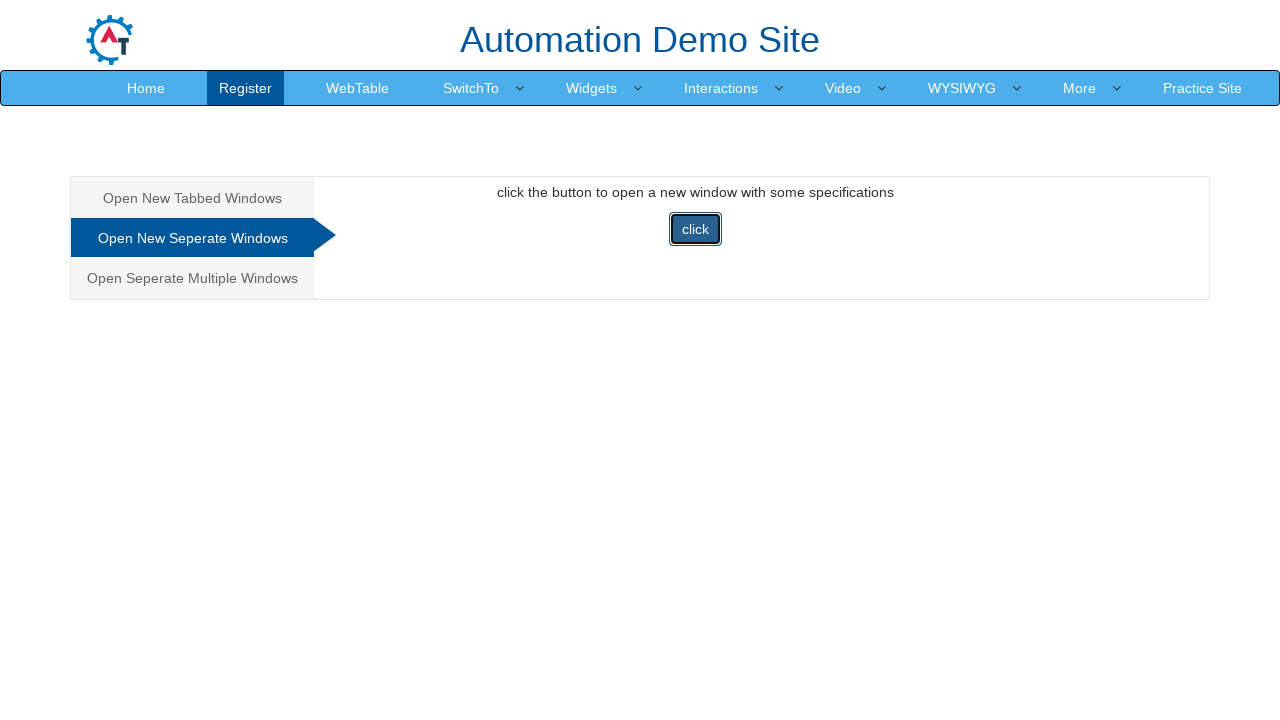

Retrieved new window title: 'Selenium'
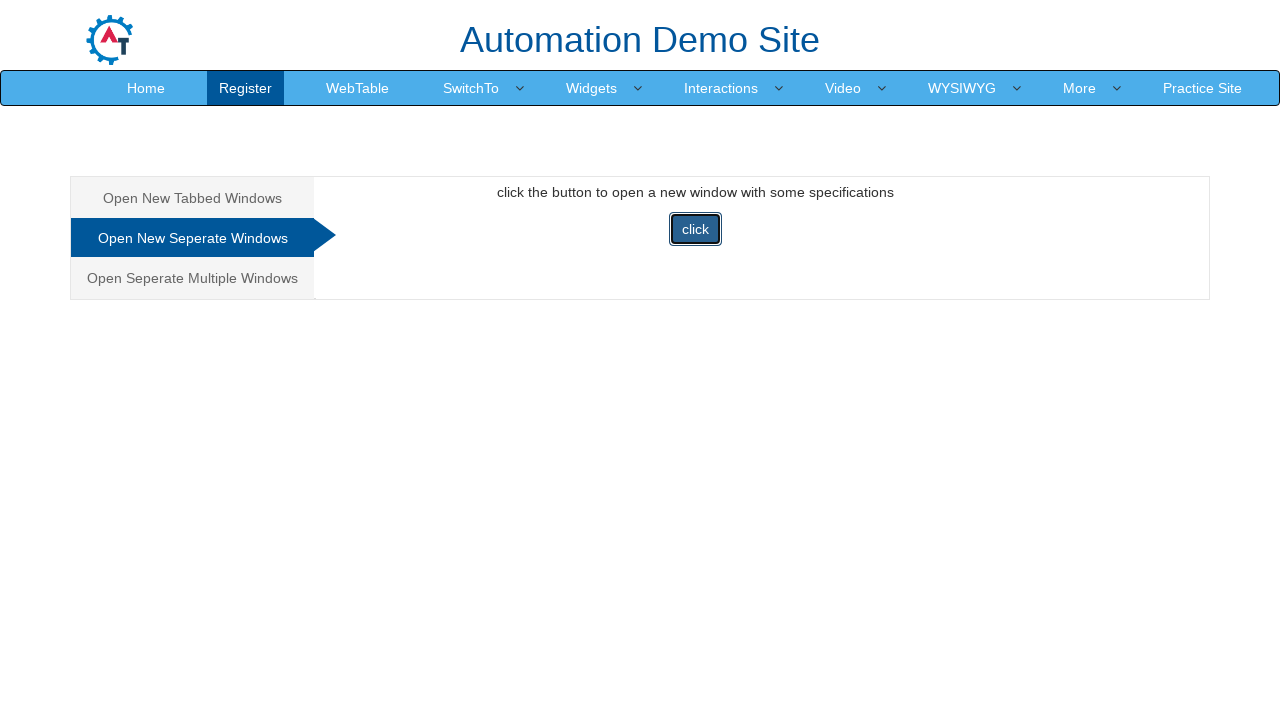

Retrieved original window title: 'Frames & windows'
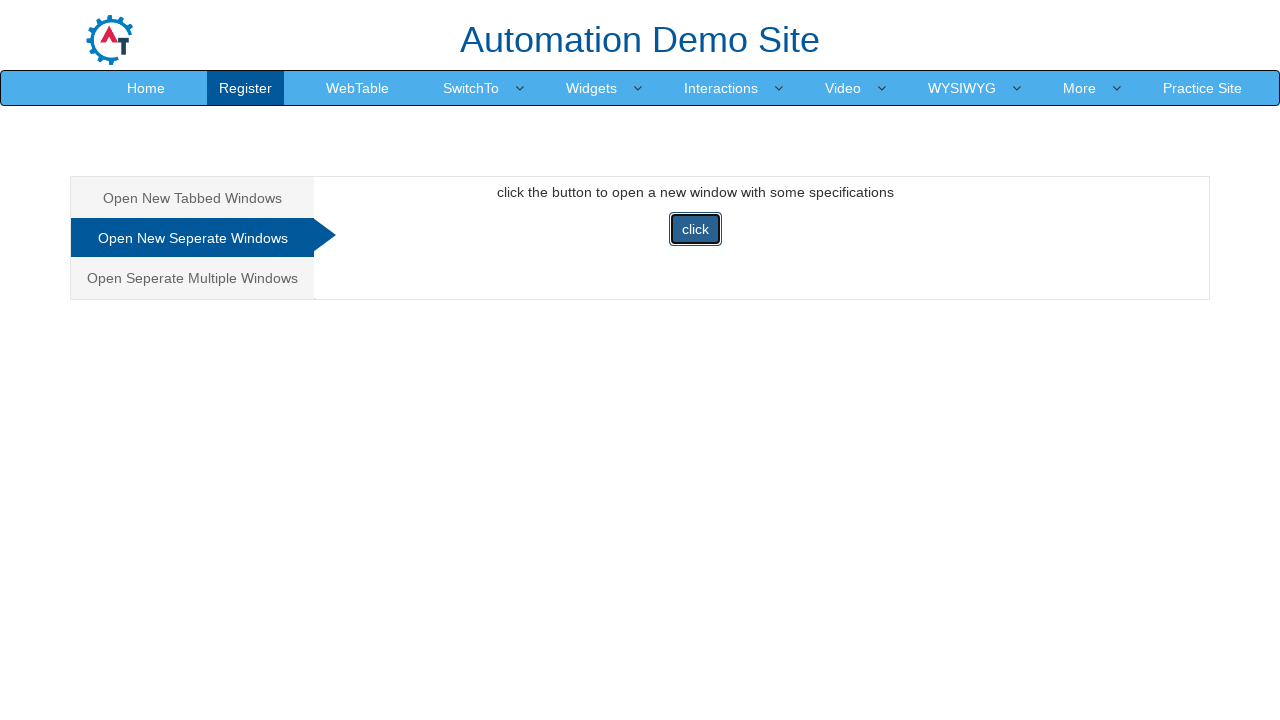

Closed the new window
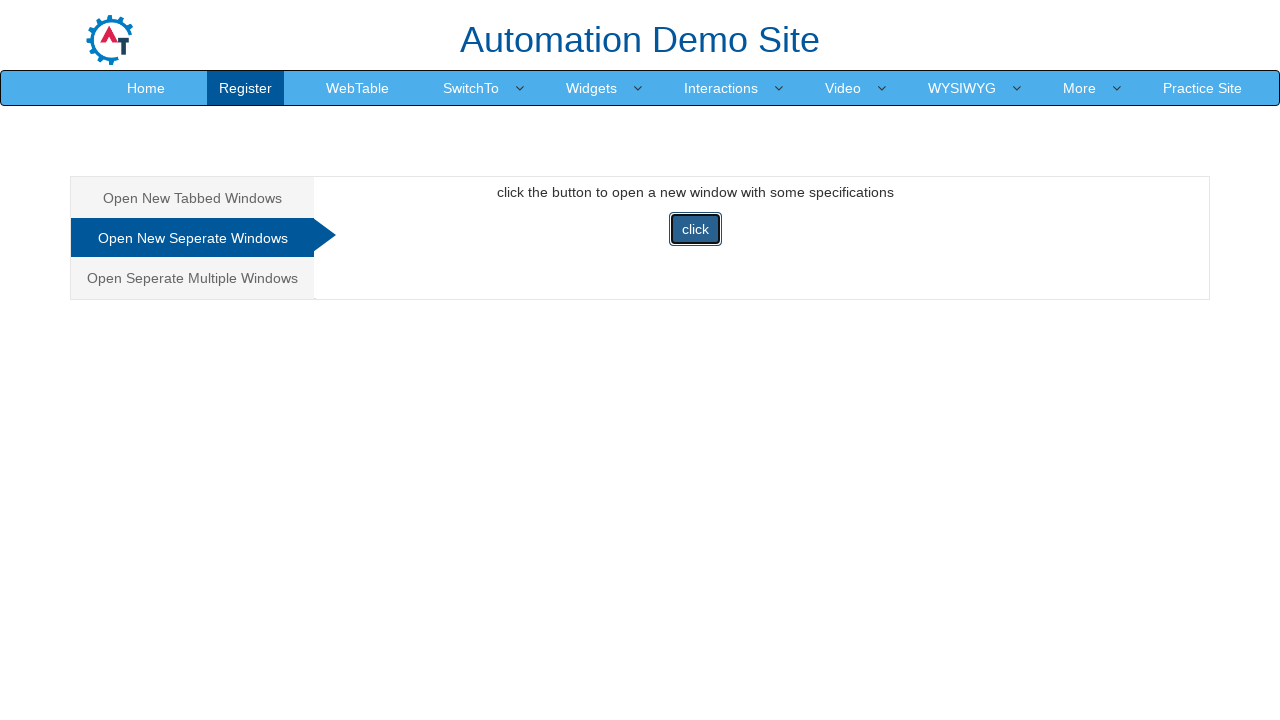

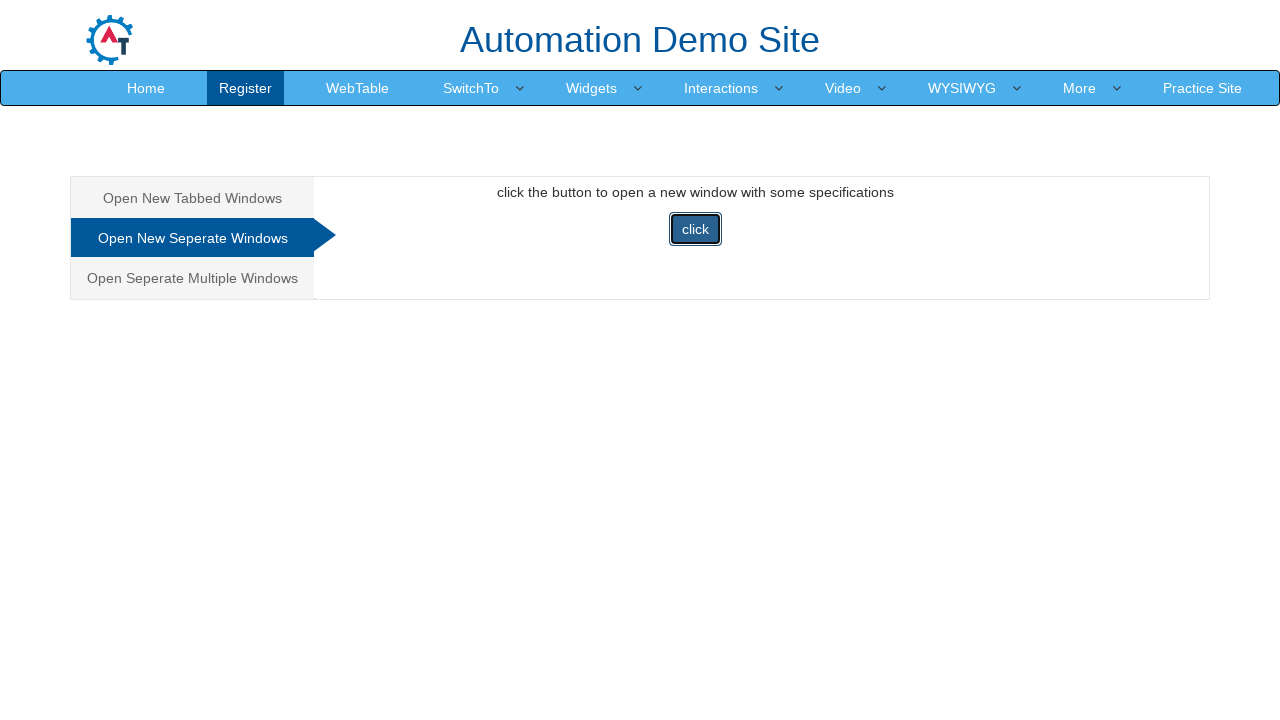